Tests the routing functionality by filtering between Active, Completed, and All views and using browser back button.

Starting URL: https://demo.playwright.dev/todomvc

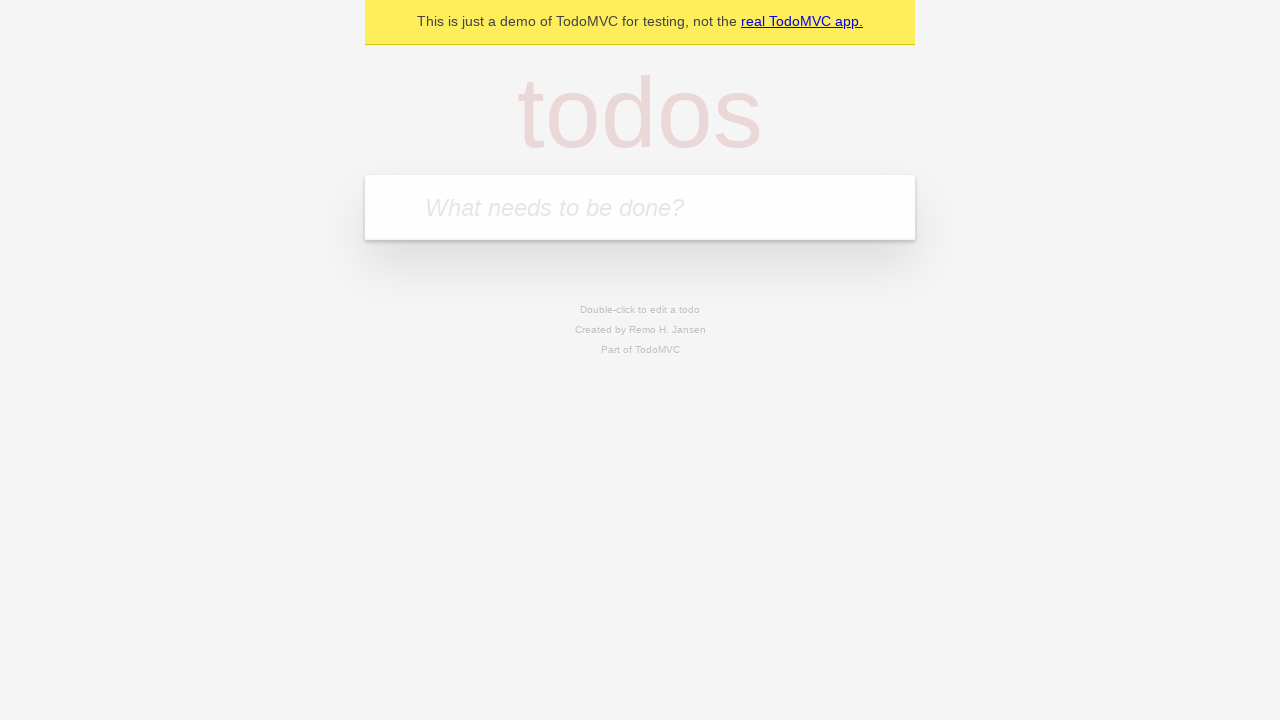

Filled todo input with 'buy some cheese' on internal:attr=[placeholder="What needs to be done?"i]
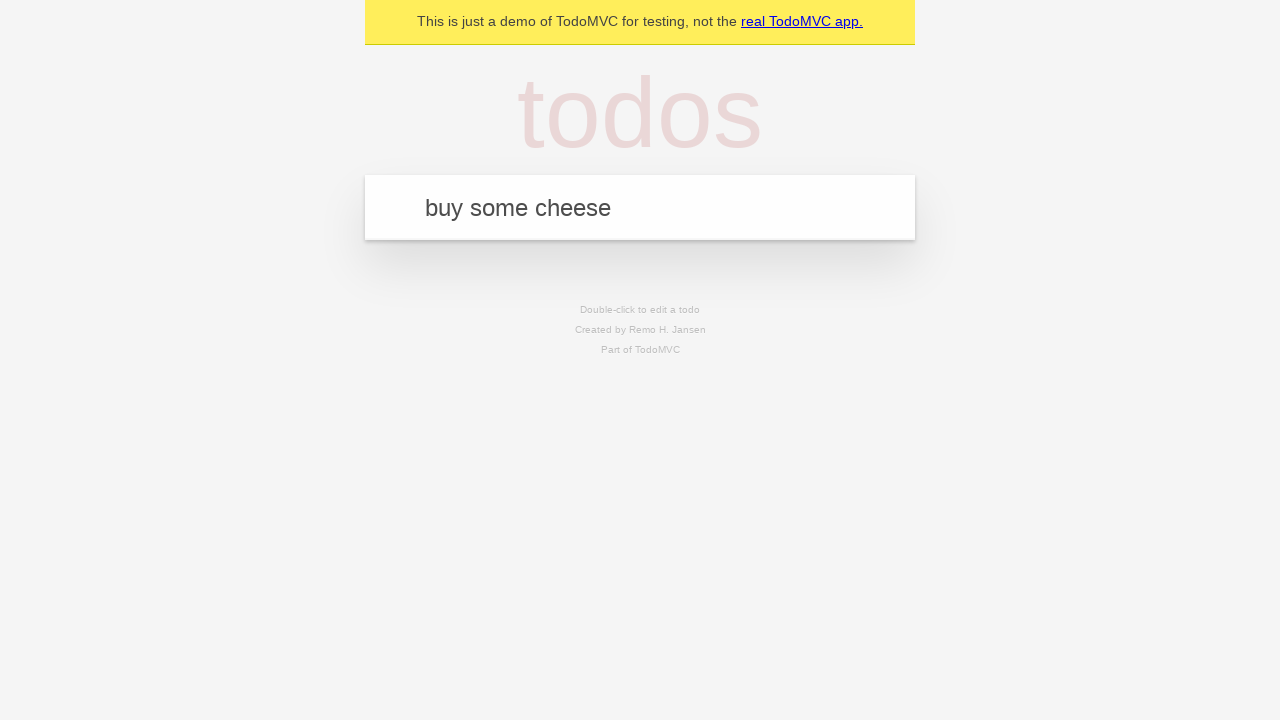

Pressed Enter to add first todo item on internal:attr=[placeholder="What needs to be done?"i]
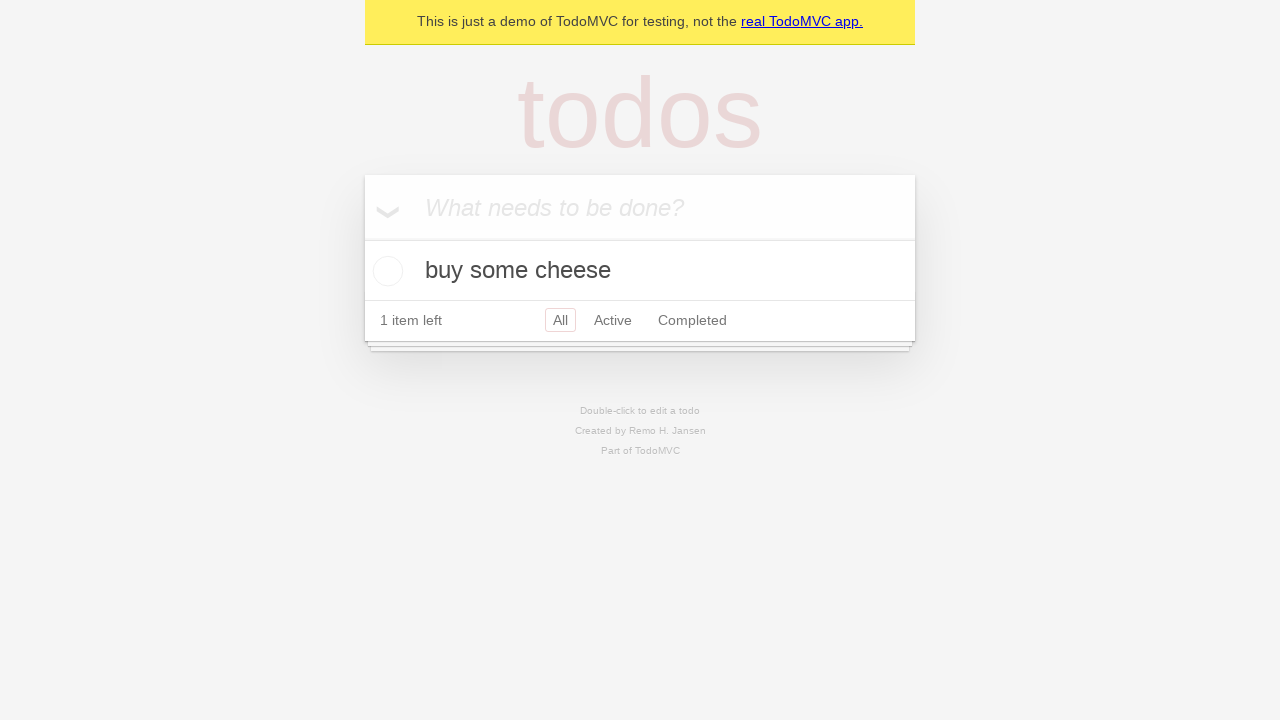

Filled todo input with 'feed the cat' on internal:attr=[placeholder="What needs to be done?"i]
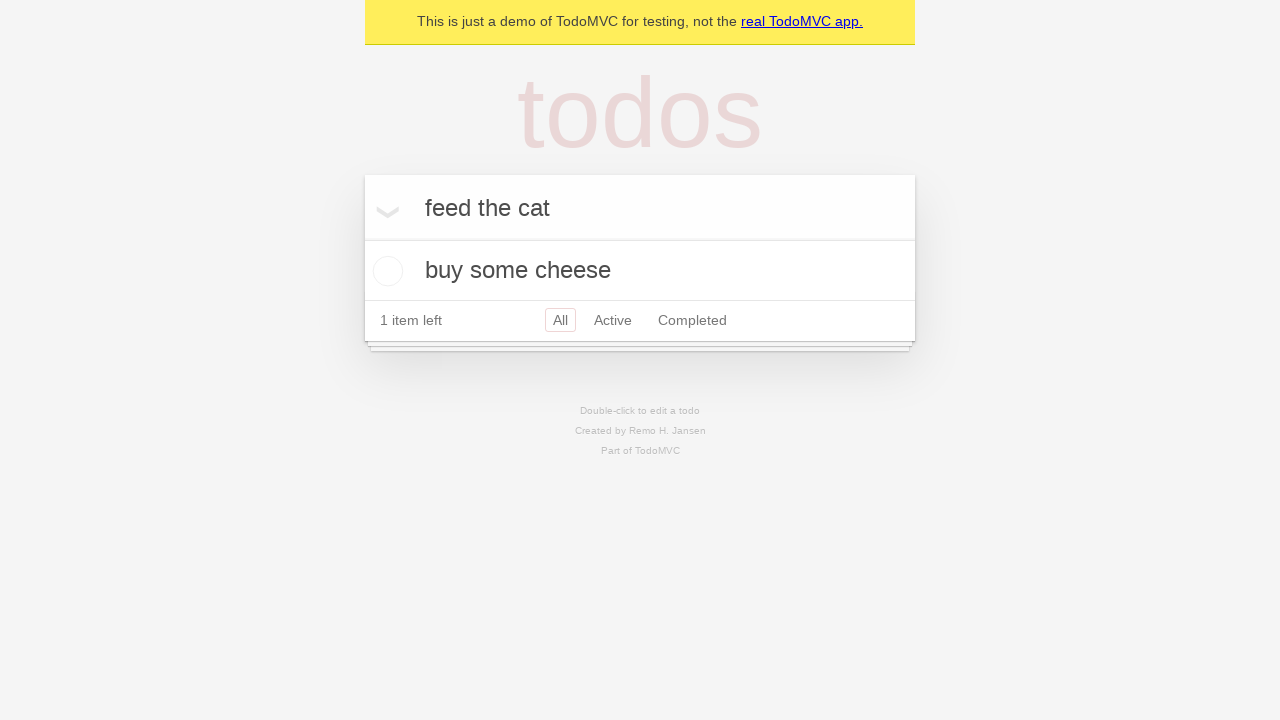

Pressed Enter to add second todo item on internal:attr=[placeholder="What needs to be done?"i]
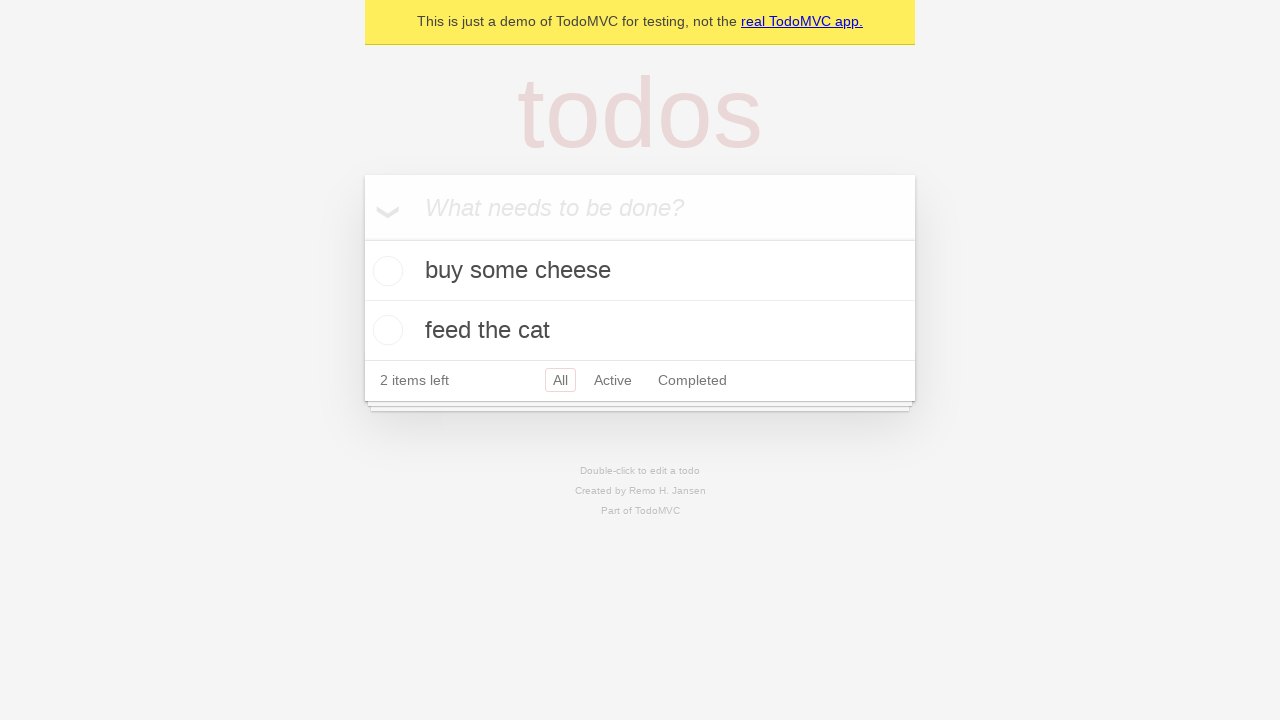

Filled todo input with 'book a doctors appointment' on internal:attr=[placeholder="What needs to be done?"i]
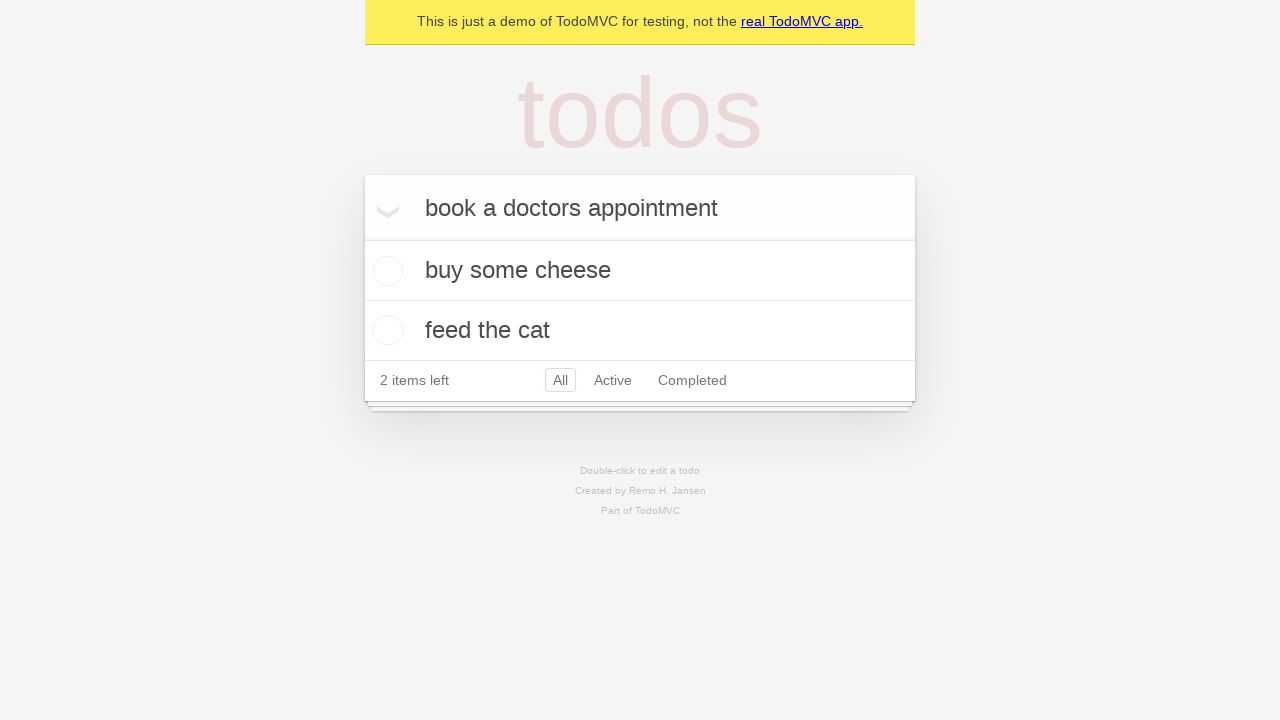

Pressed Enter to add third todo item on internal:attr=[placeholder="What needs to be done?"i]
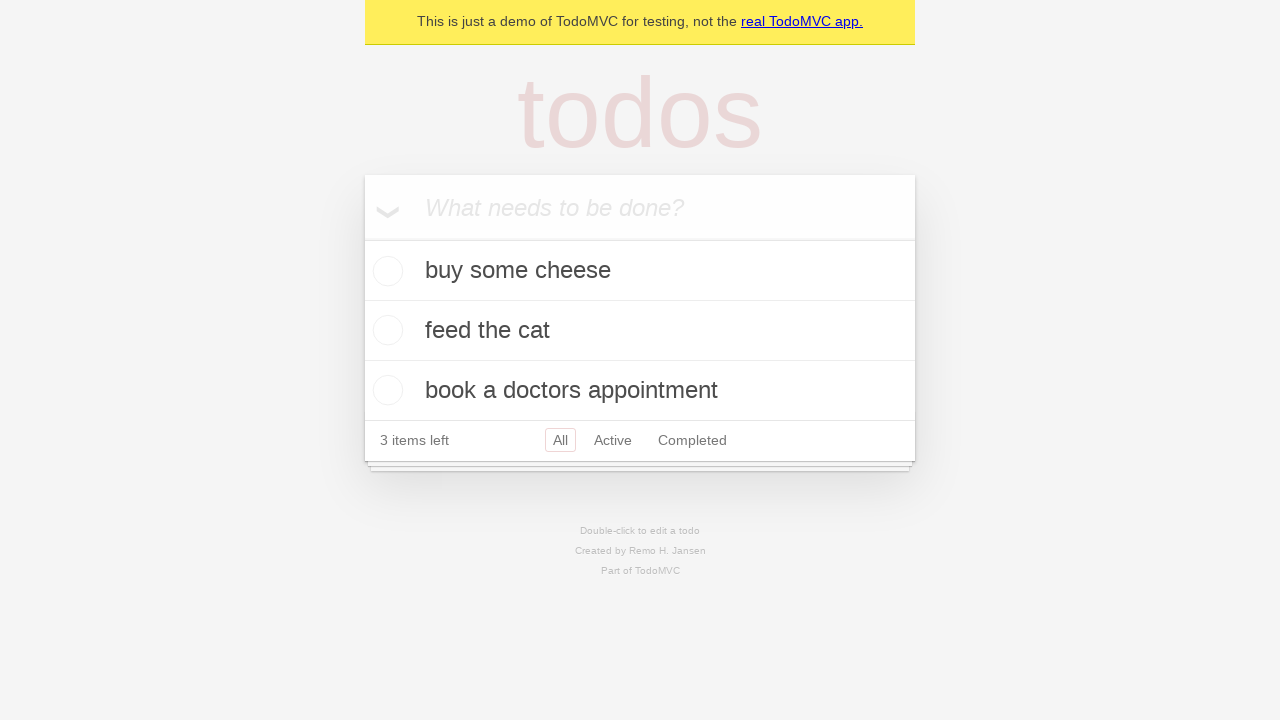

Checked checkbox on second todo item to mark as completed at (385, 330) on internal:testid=[data-testid="todo-item"s] >> nth=1 >> internal:role=checkbox
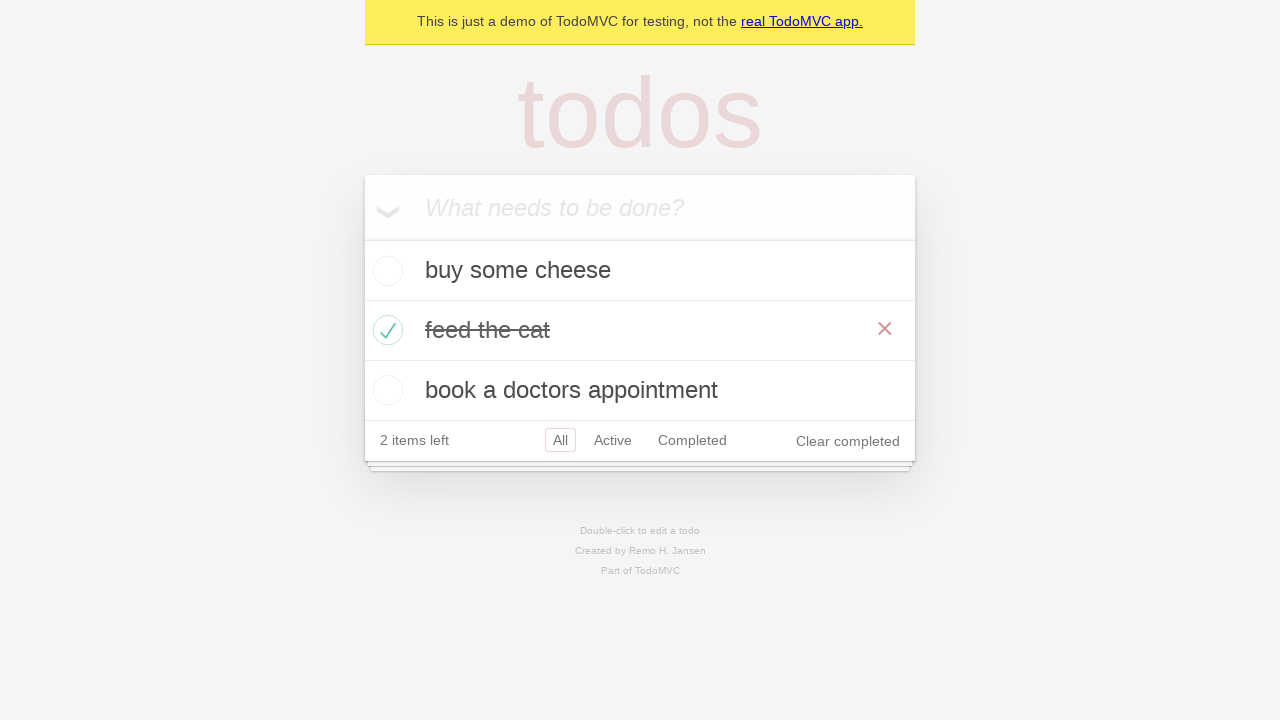

Clicked Active filter link at (613, 440) on internal:role=link[name="Active"i]
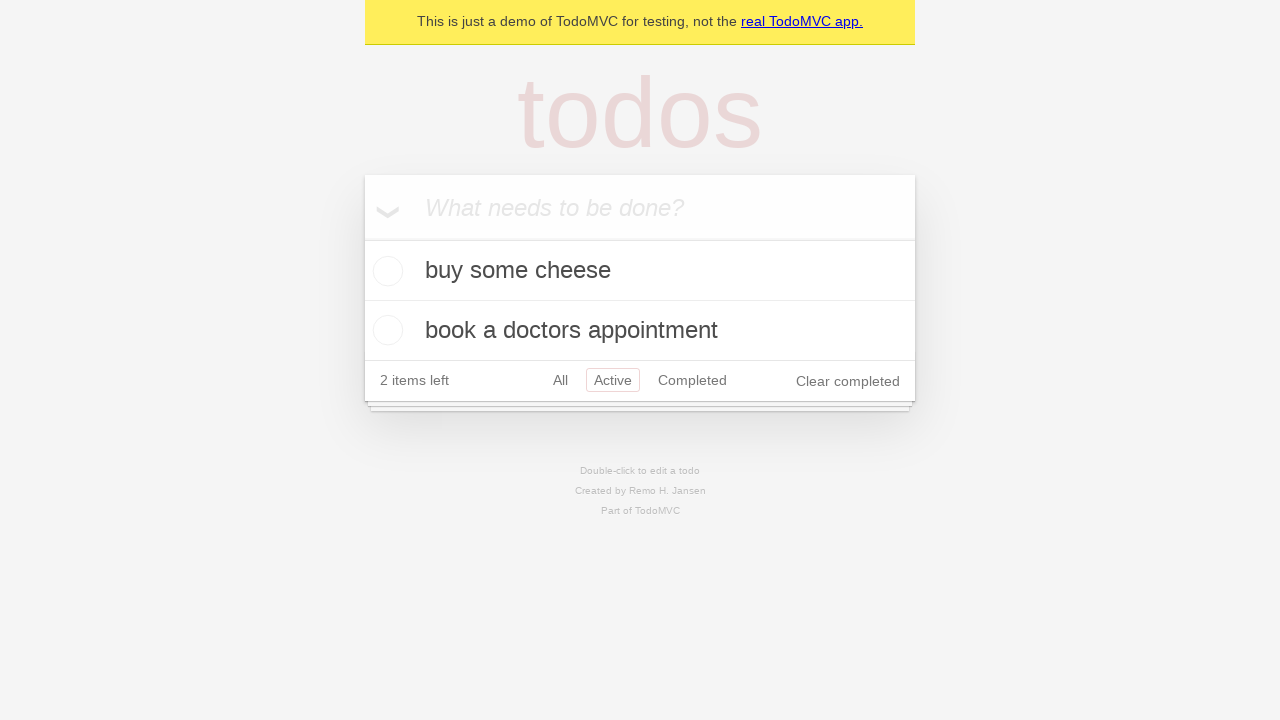

Active filter view loaded, displaying only active items
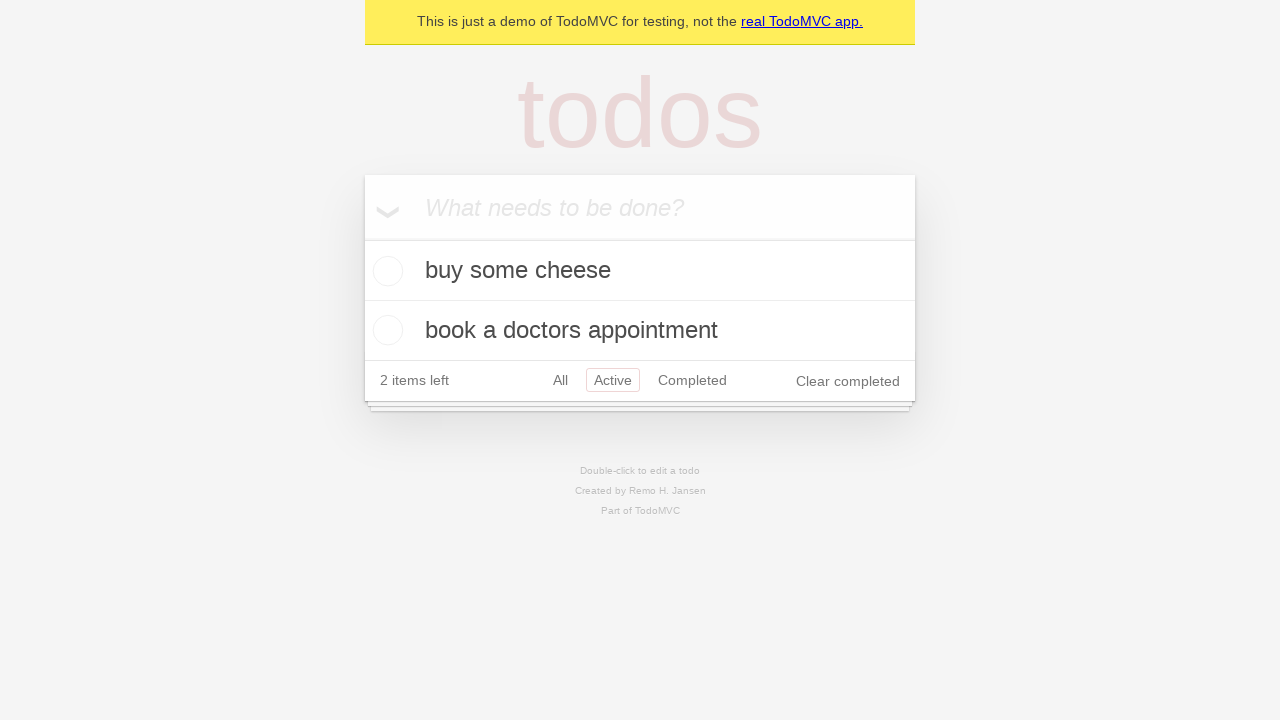

Clicked Completed filter link at (692, 380) on internal:role=link[name="Completed"i]
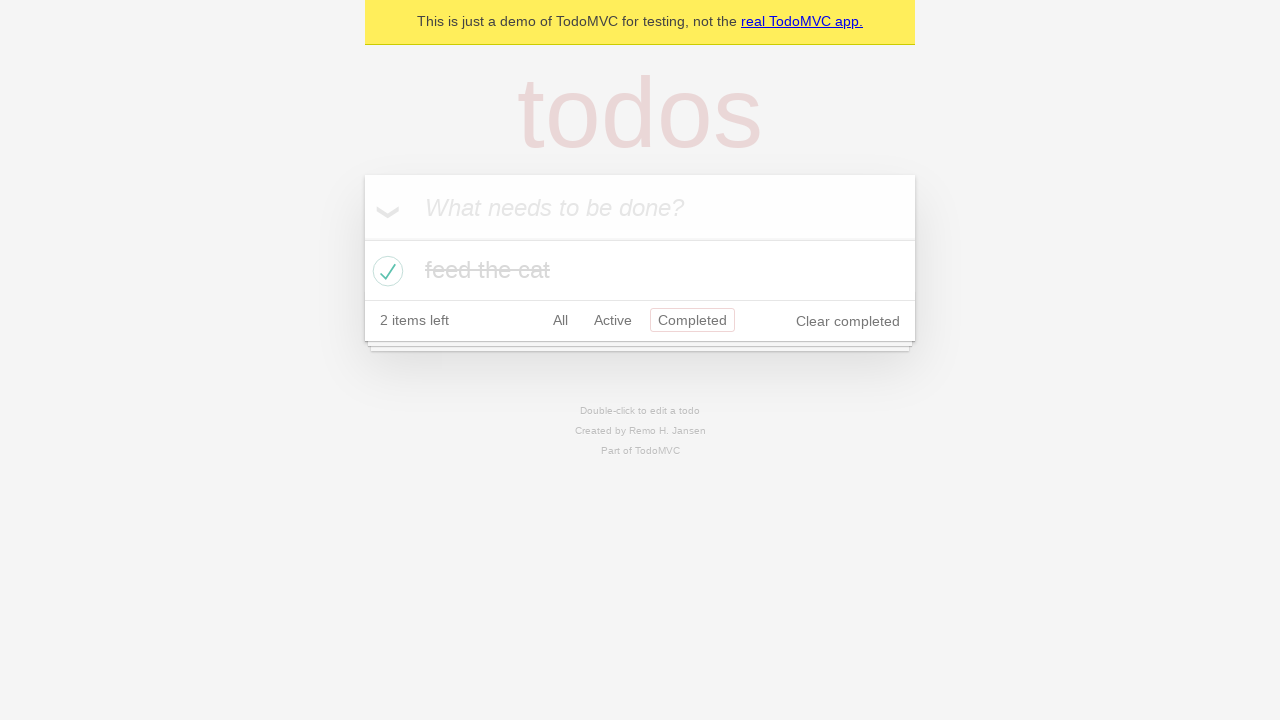

Completed filter view loaded, displaying only completed items
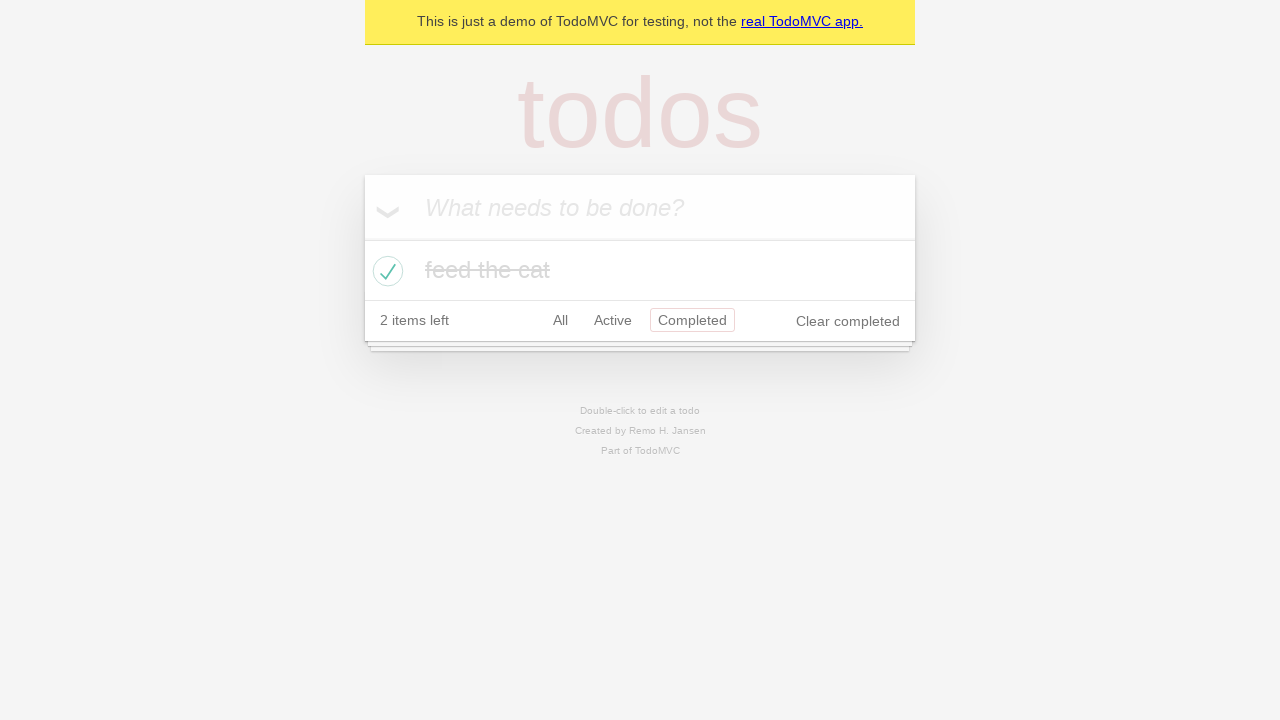

Clicked All filter link at (560, 320) on internal:role=link[name="All"i]
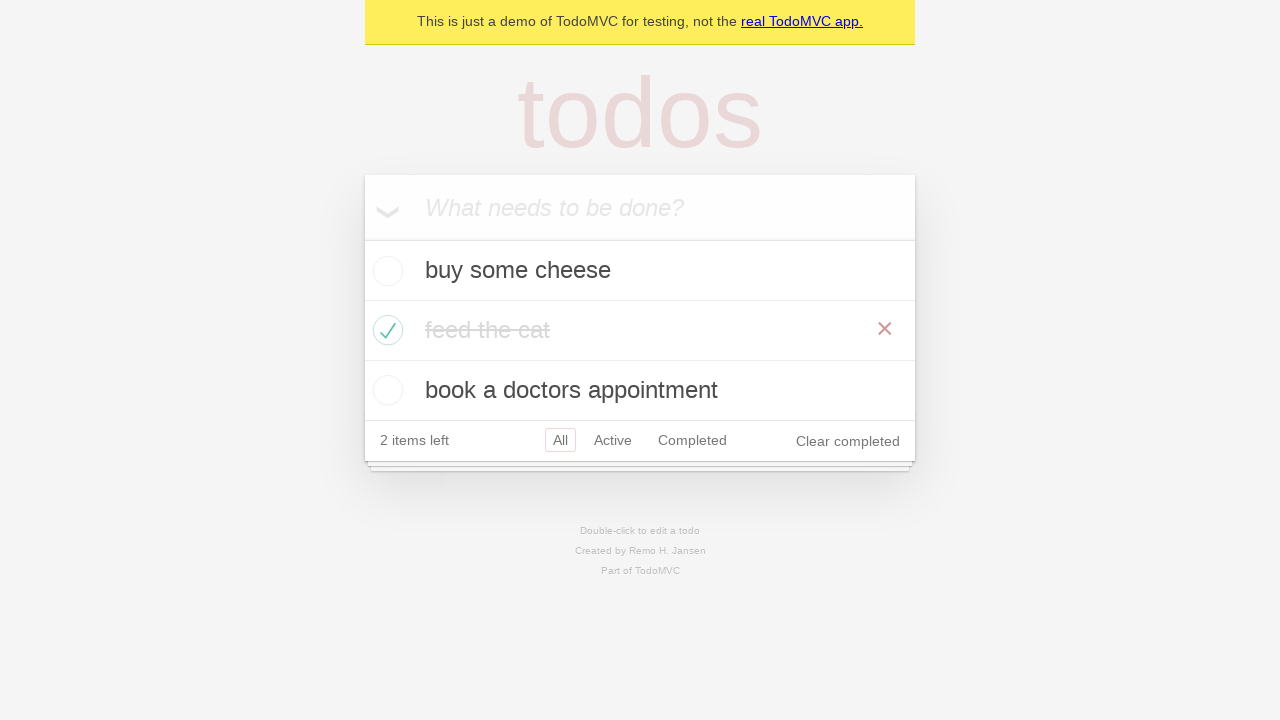

All items view loaded, displaying all todo items
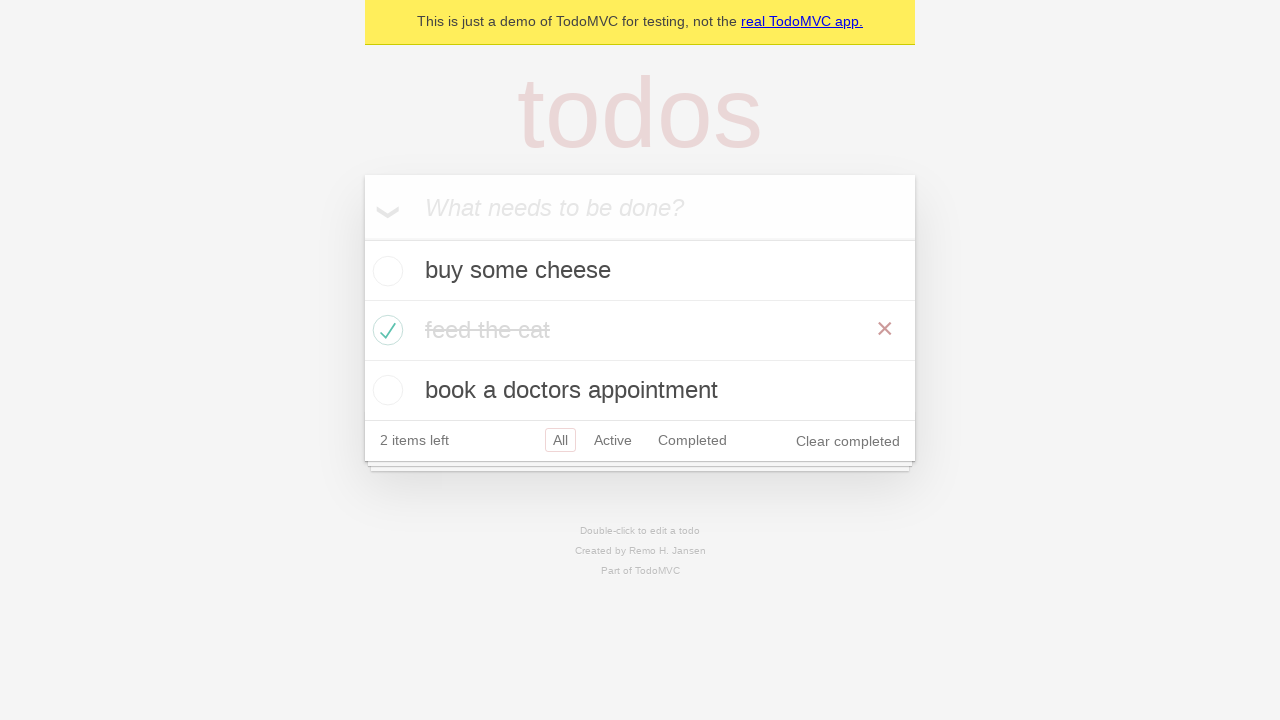

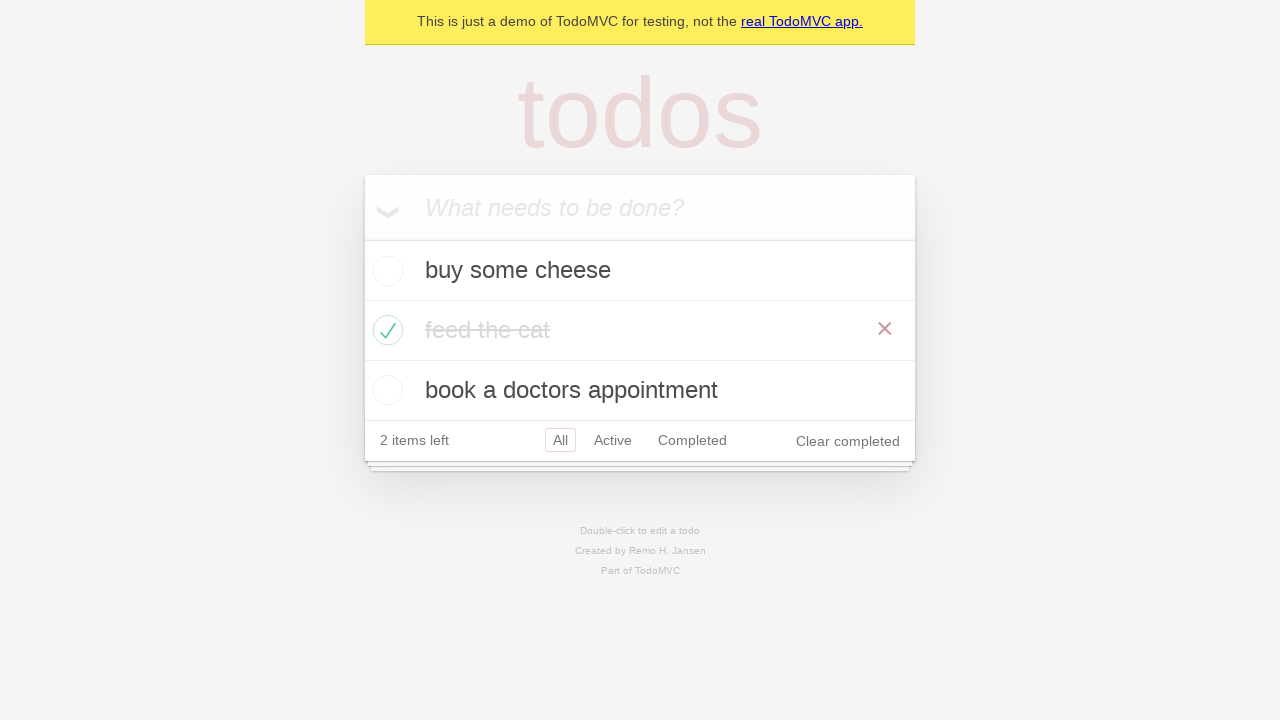